Tests dynamic controls with explicit waits by clicking Remove button, waiting for "It's gone!" message, then clicking Add button and waiting for confirmation message

Starting URL: https://the-internet.herokuapp.com/dynamic_controls

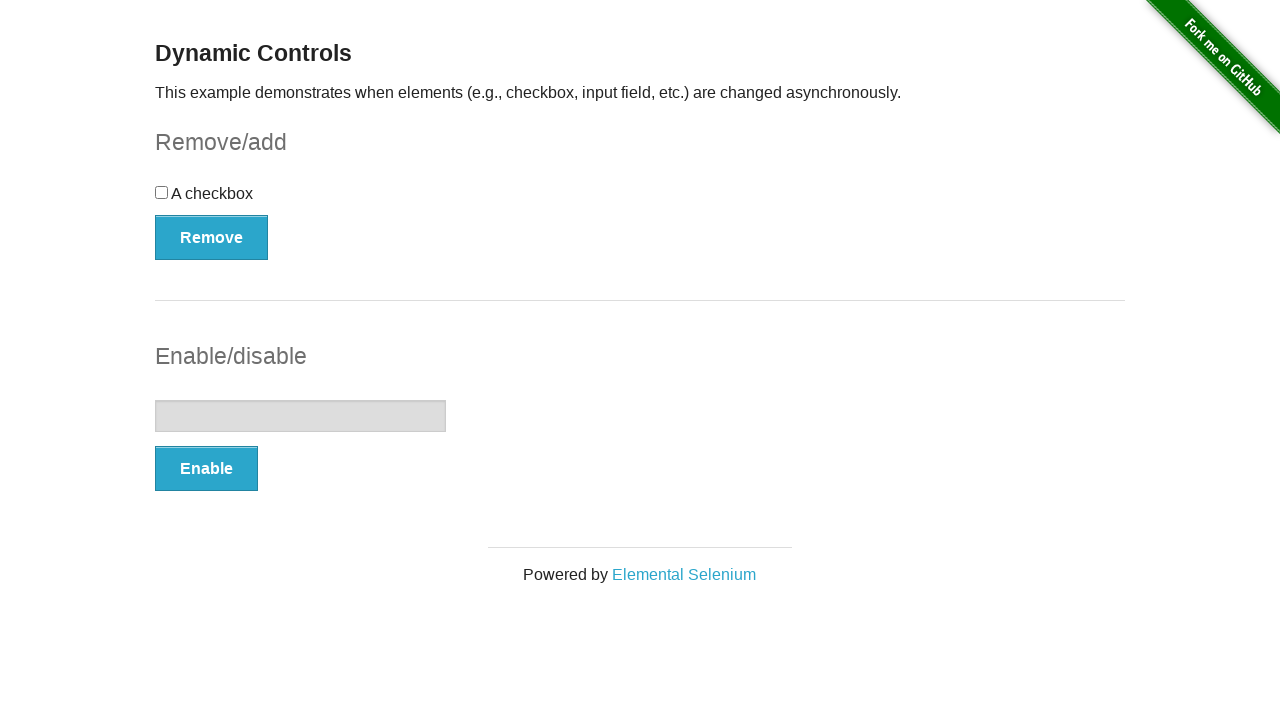

Clicked Remove button at (212, 237) on xpath=//*[text()='Remove']
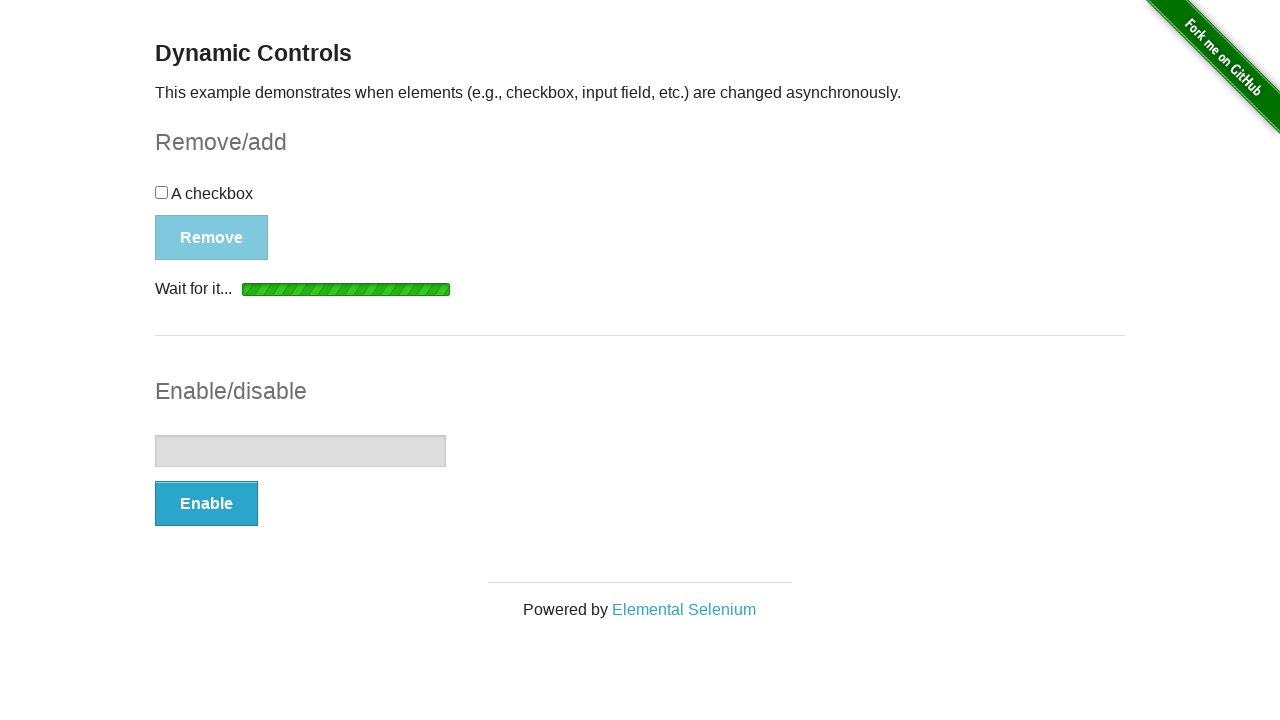

Waited for 'It's gone!' message to be visible
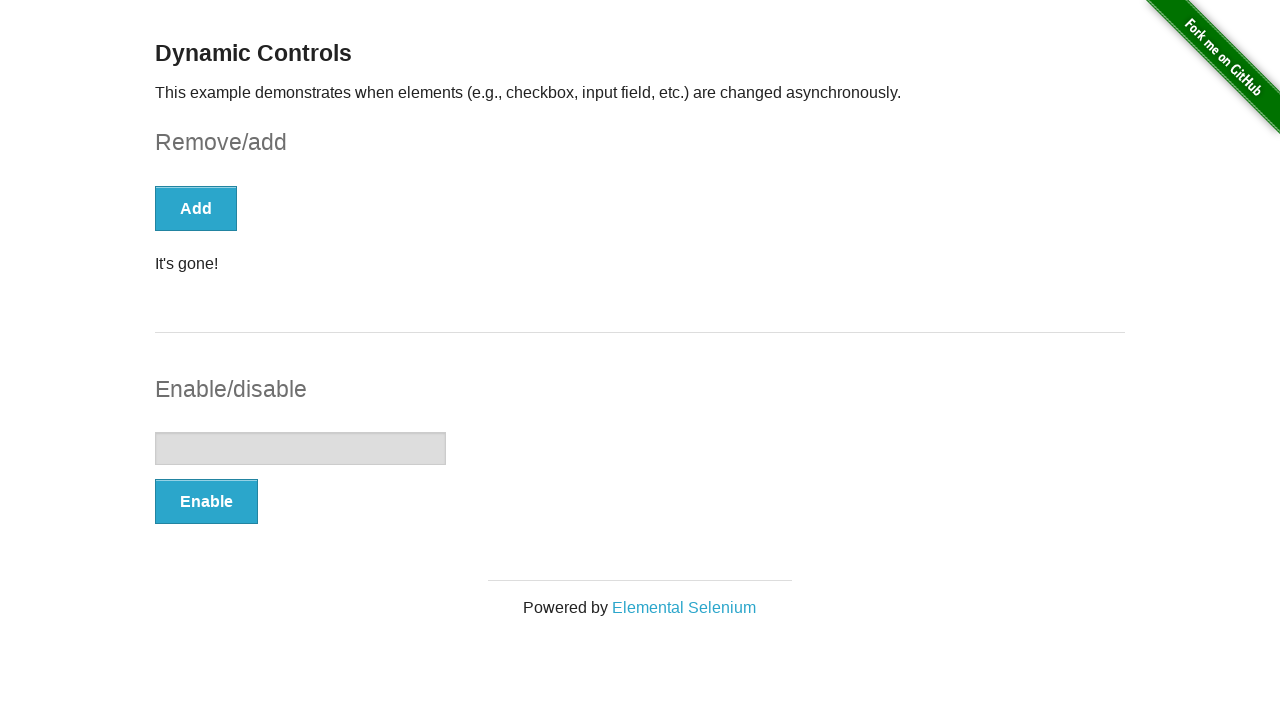

Verified 'It's gone!' message is visible
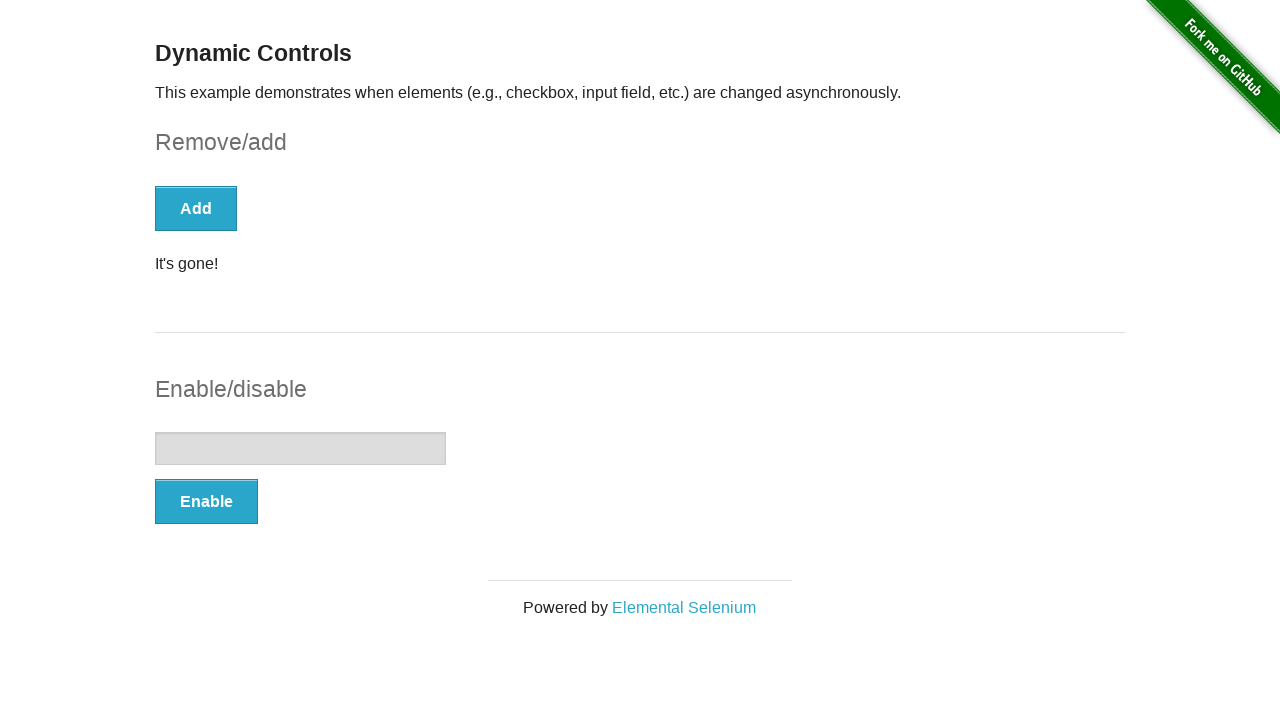

Clicked Add button at (196, 208) on xpath=//*[text()='Add']
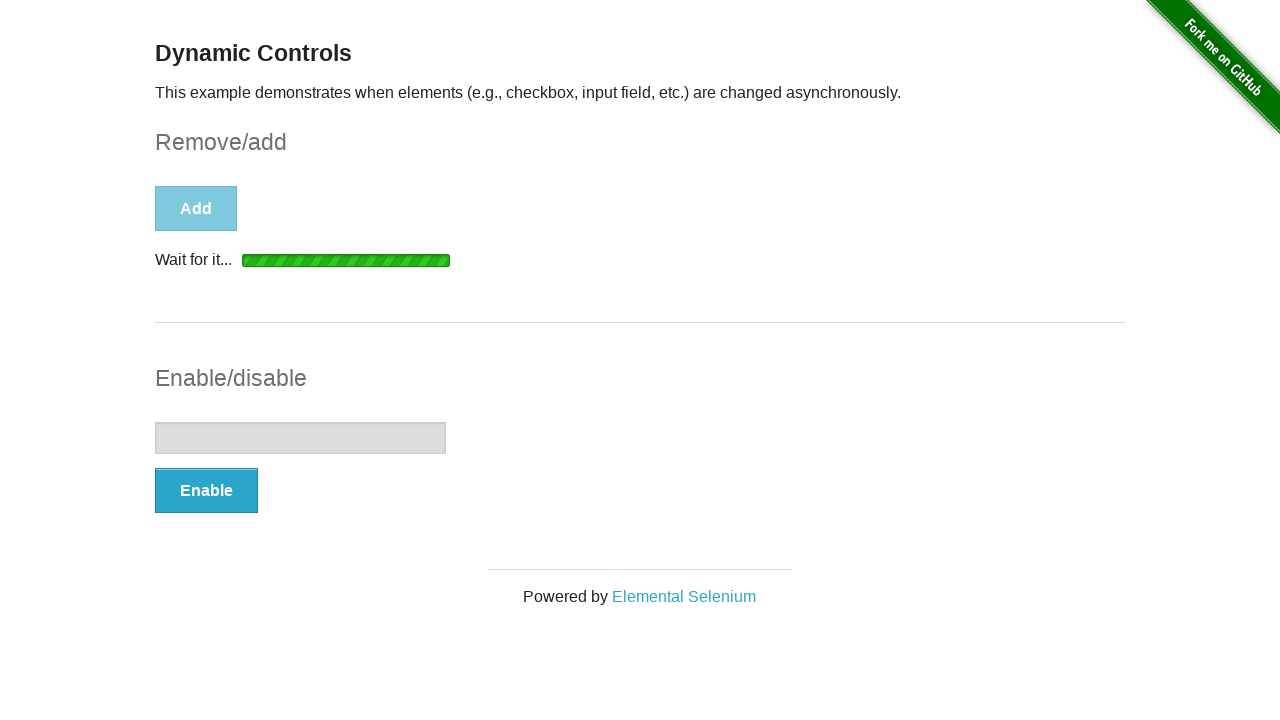

Waited for confirmation message to be visible
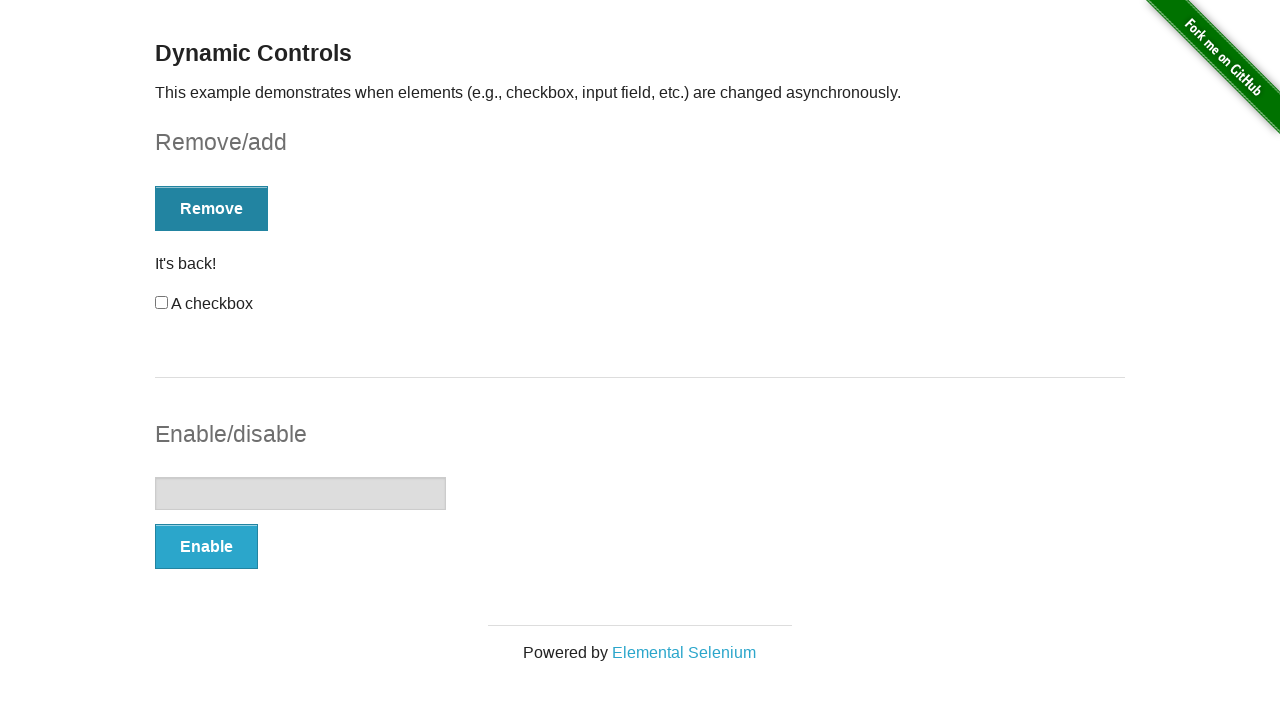

Verified confirmation message is visible
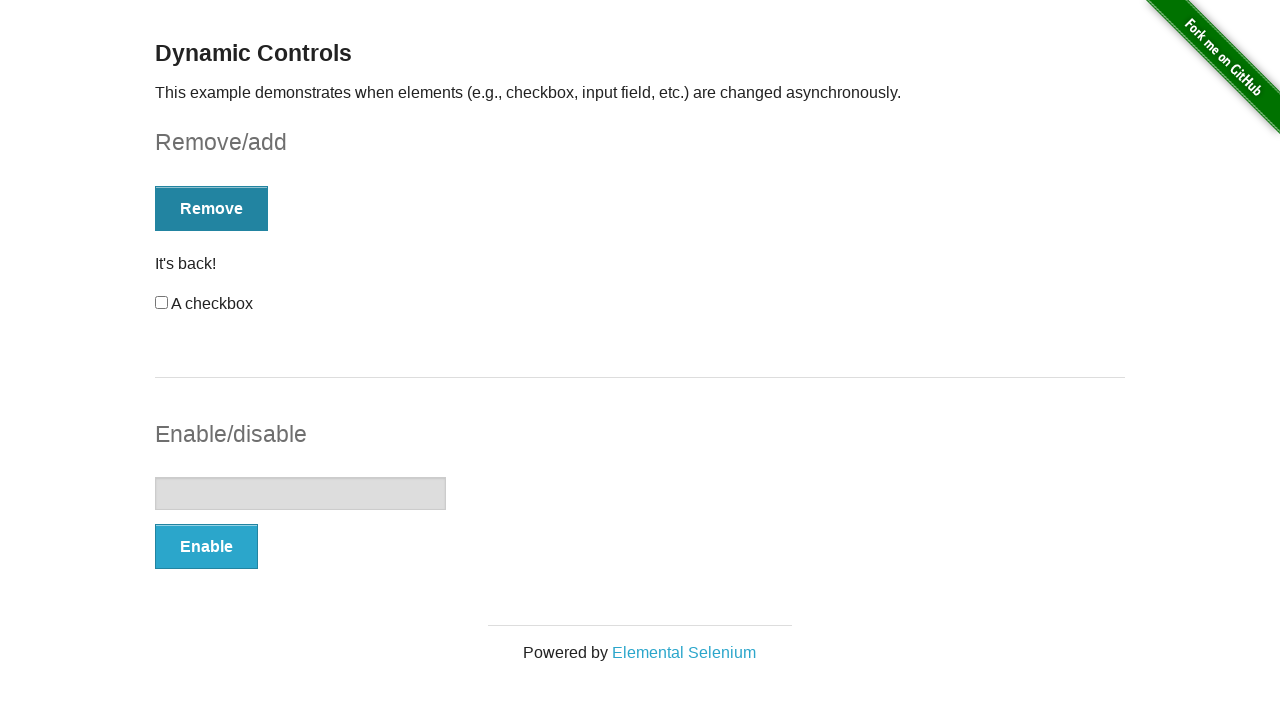

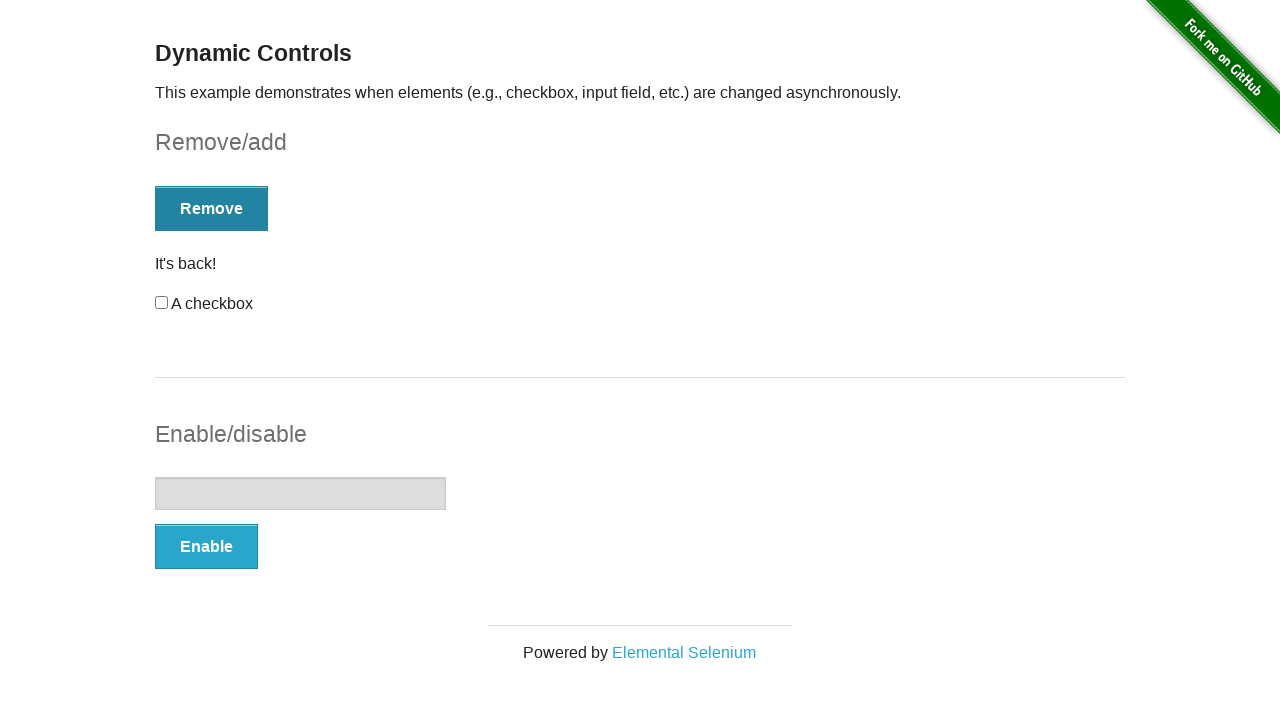